Navigates to the Selenium website homepage and verifies the page loads by checking for the body element content, then maximizes the browser window.

Starting URL: https://selenium.dev/

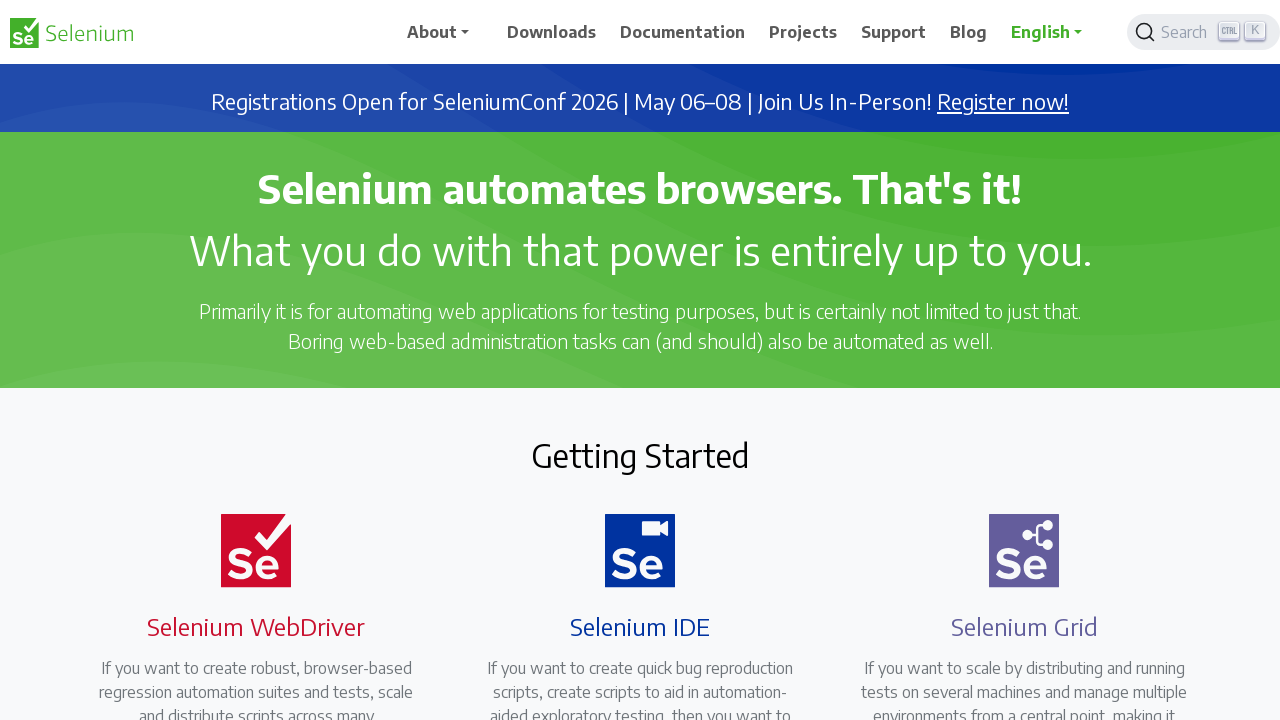

Navigated to Selenium homepage at https://selenium.dev/
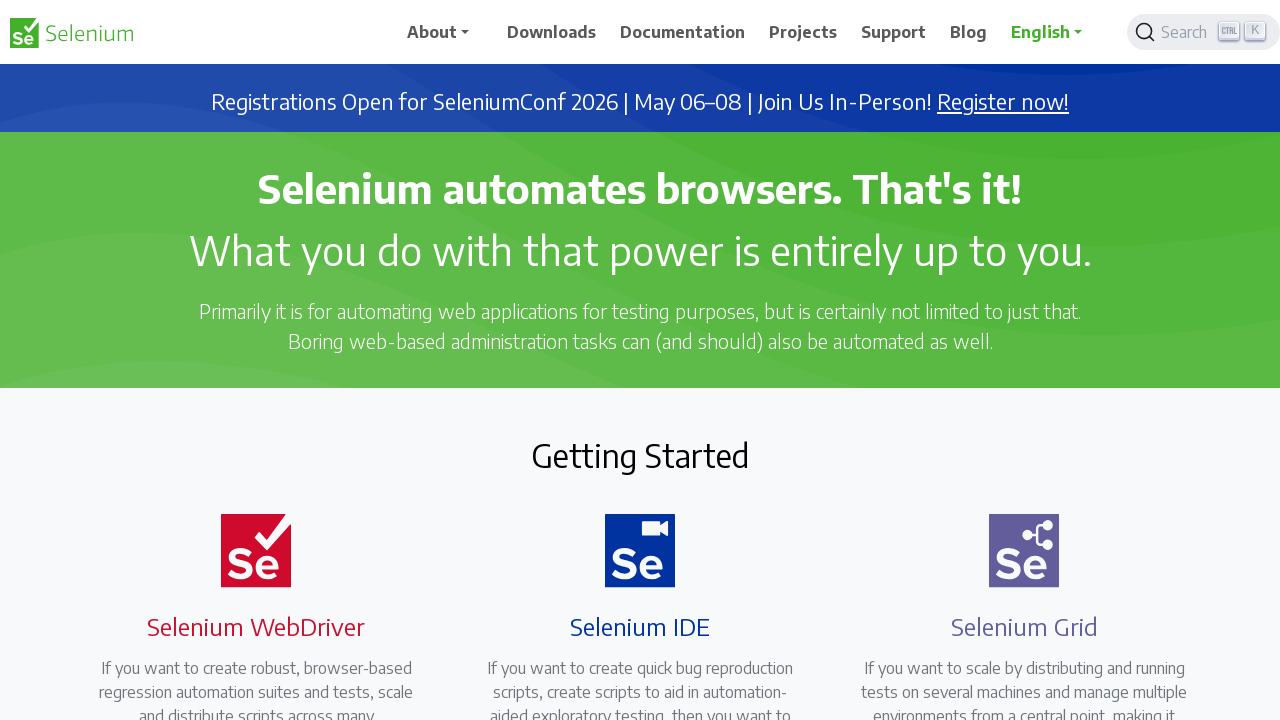

Body element loaded and is visible
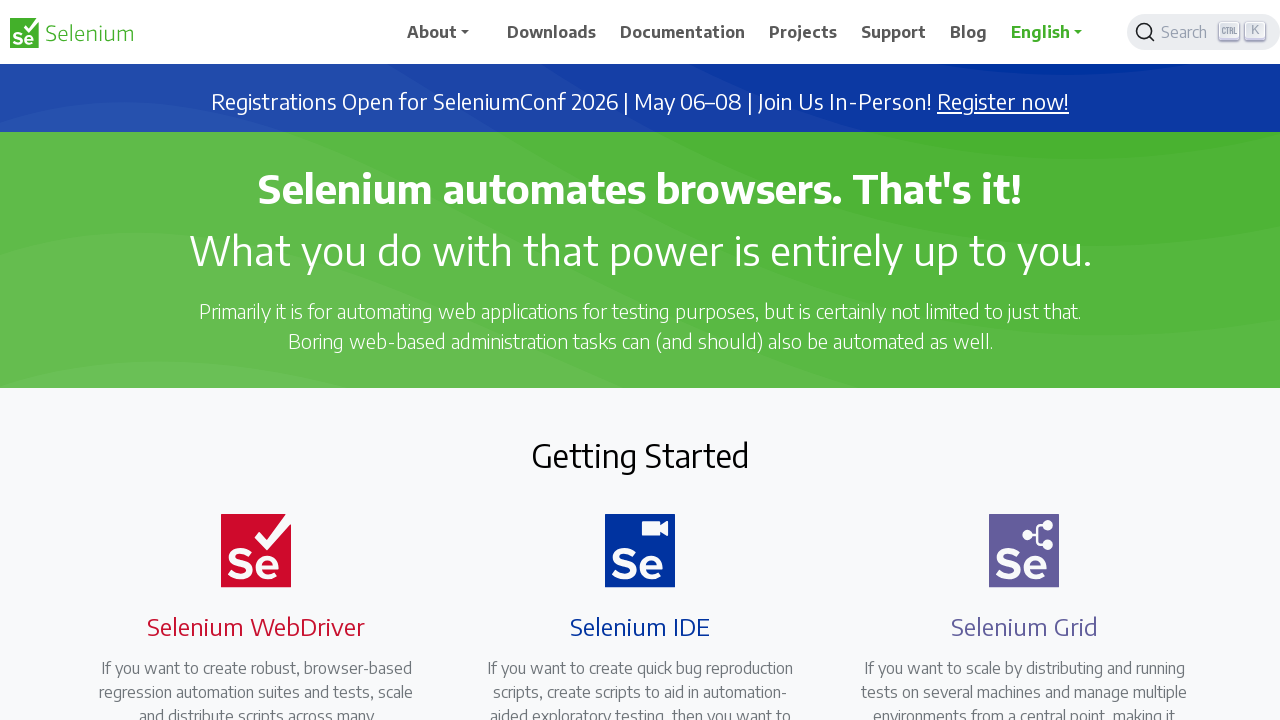

Retrieved body text content to verify page loaded successfully
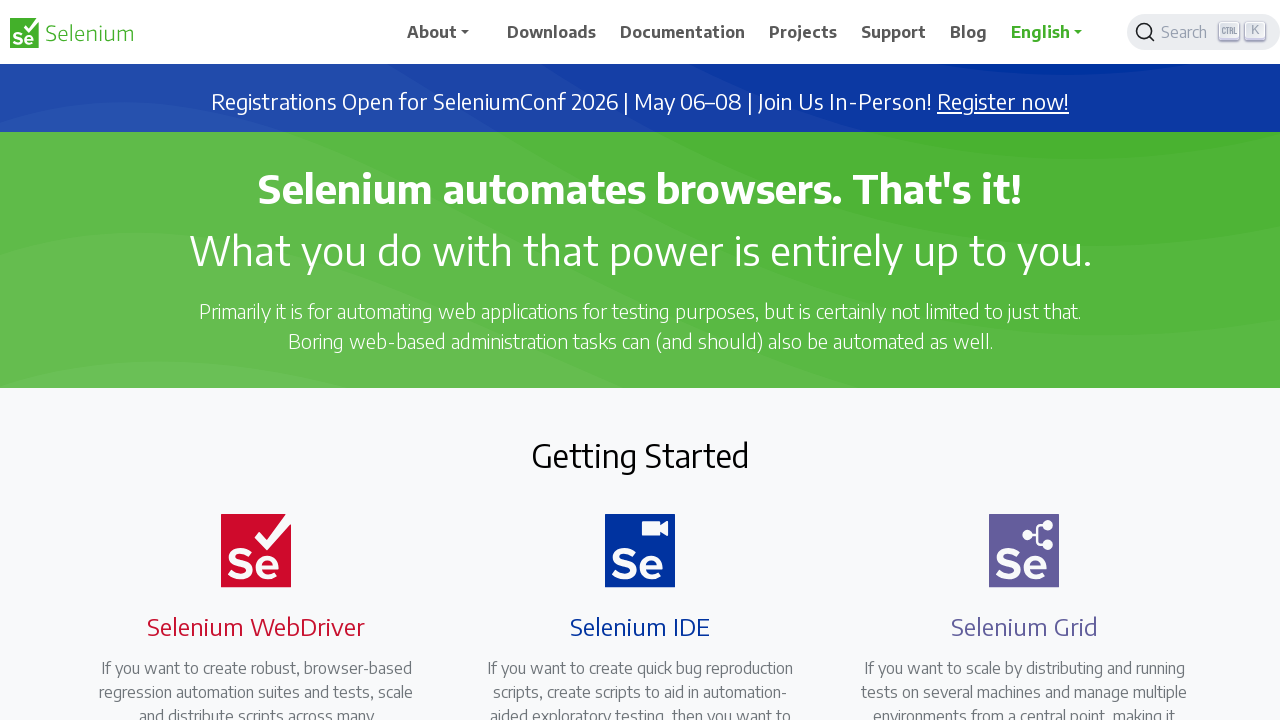

Maximized browser window to 1920x1080
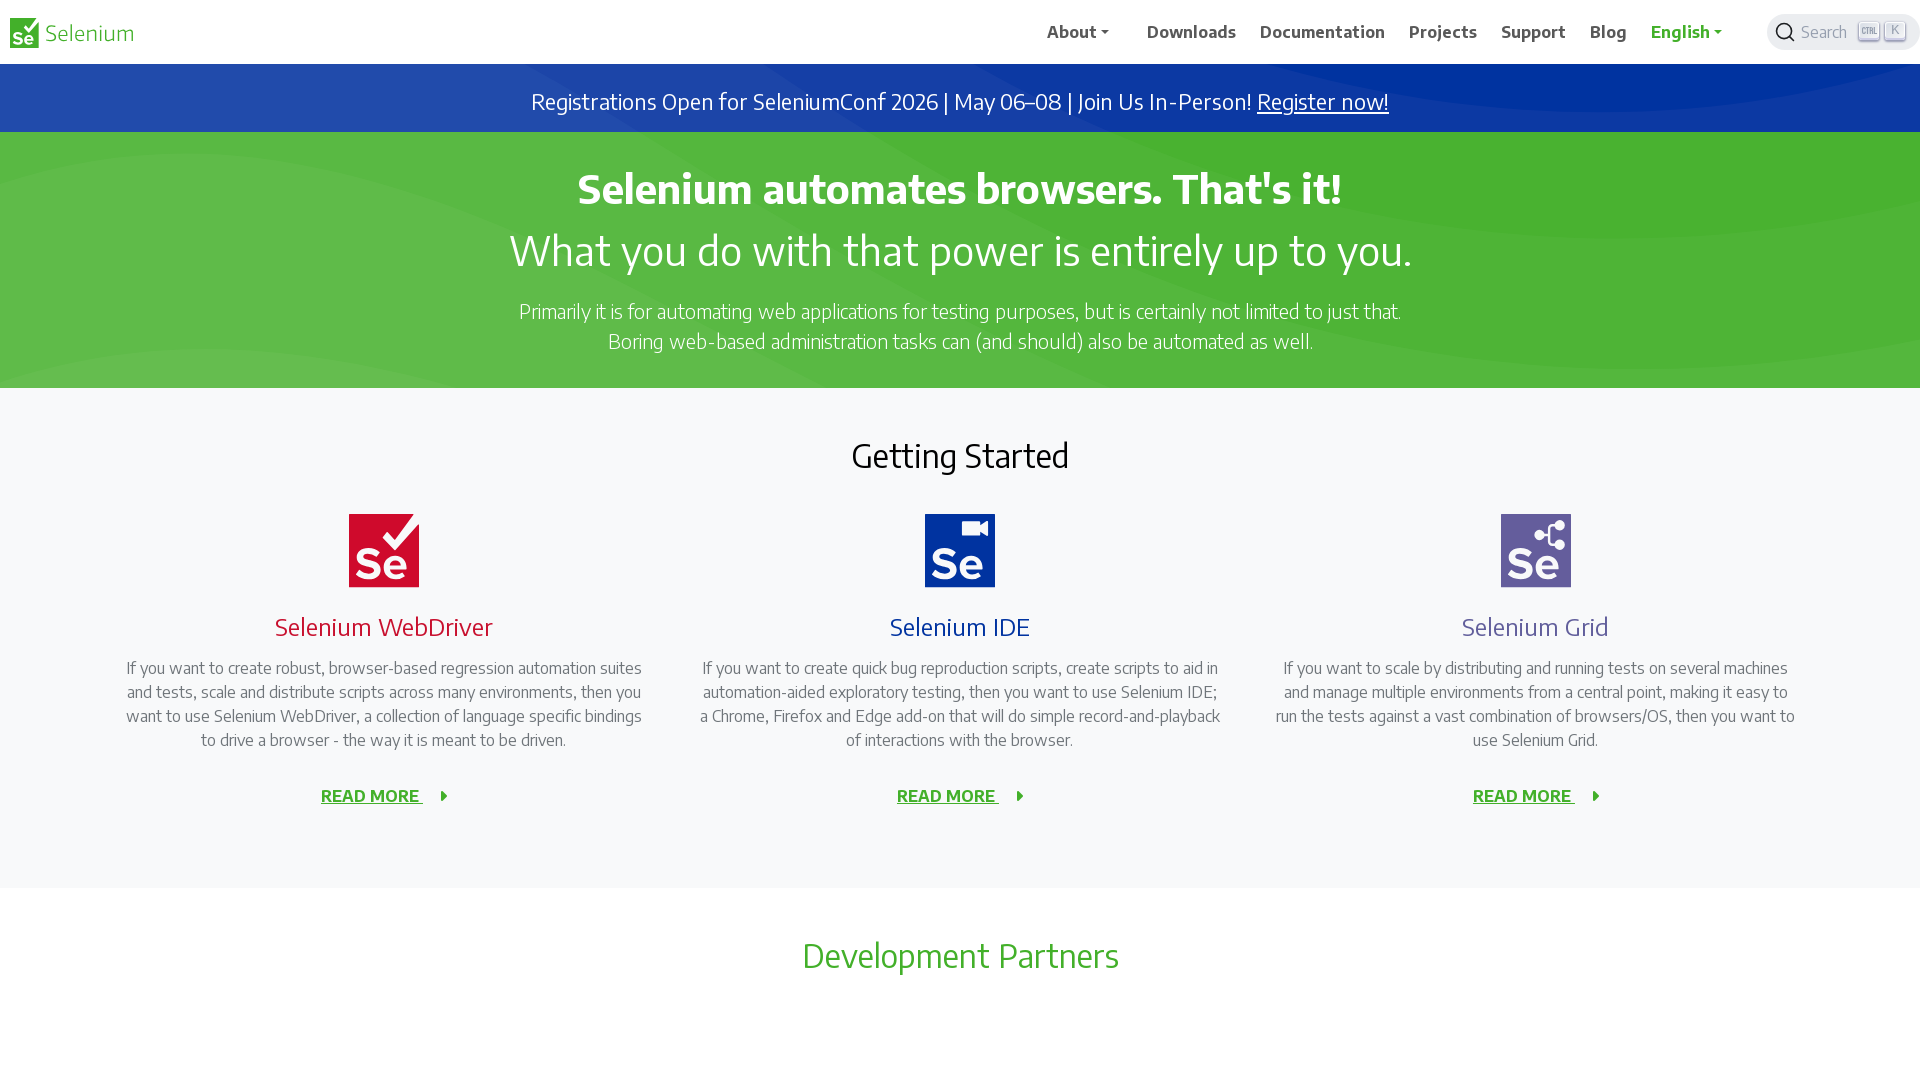

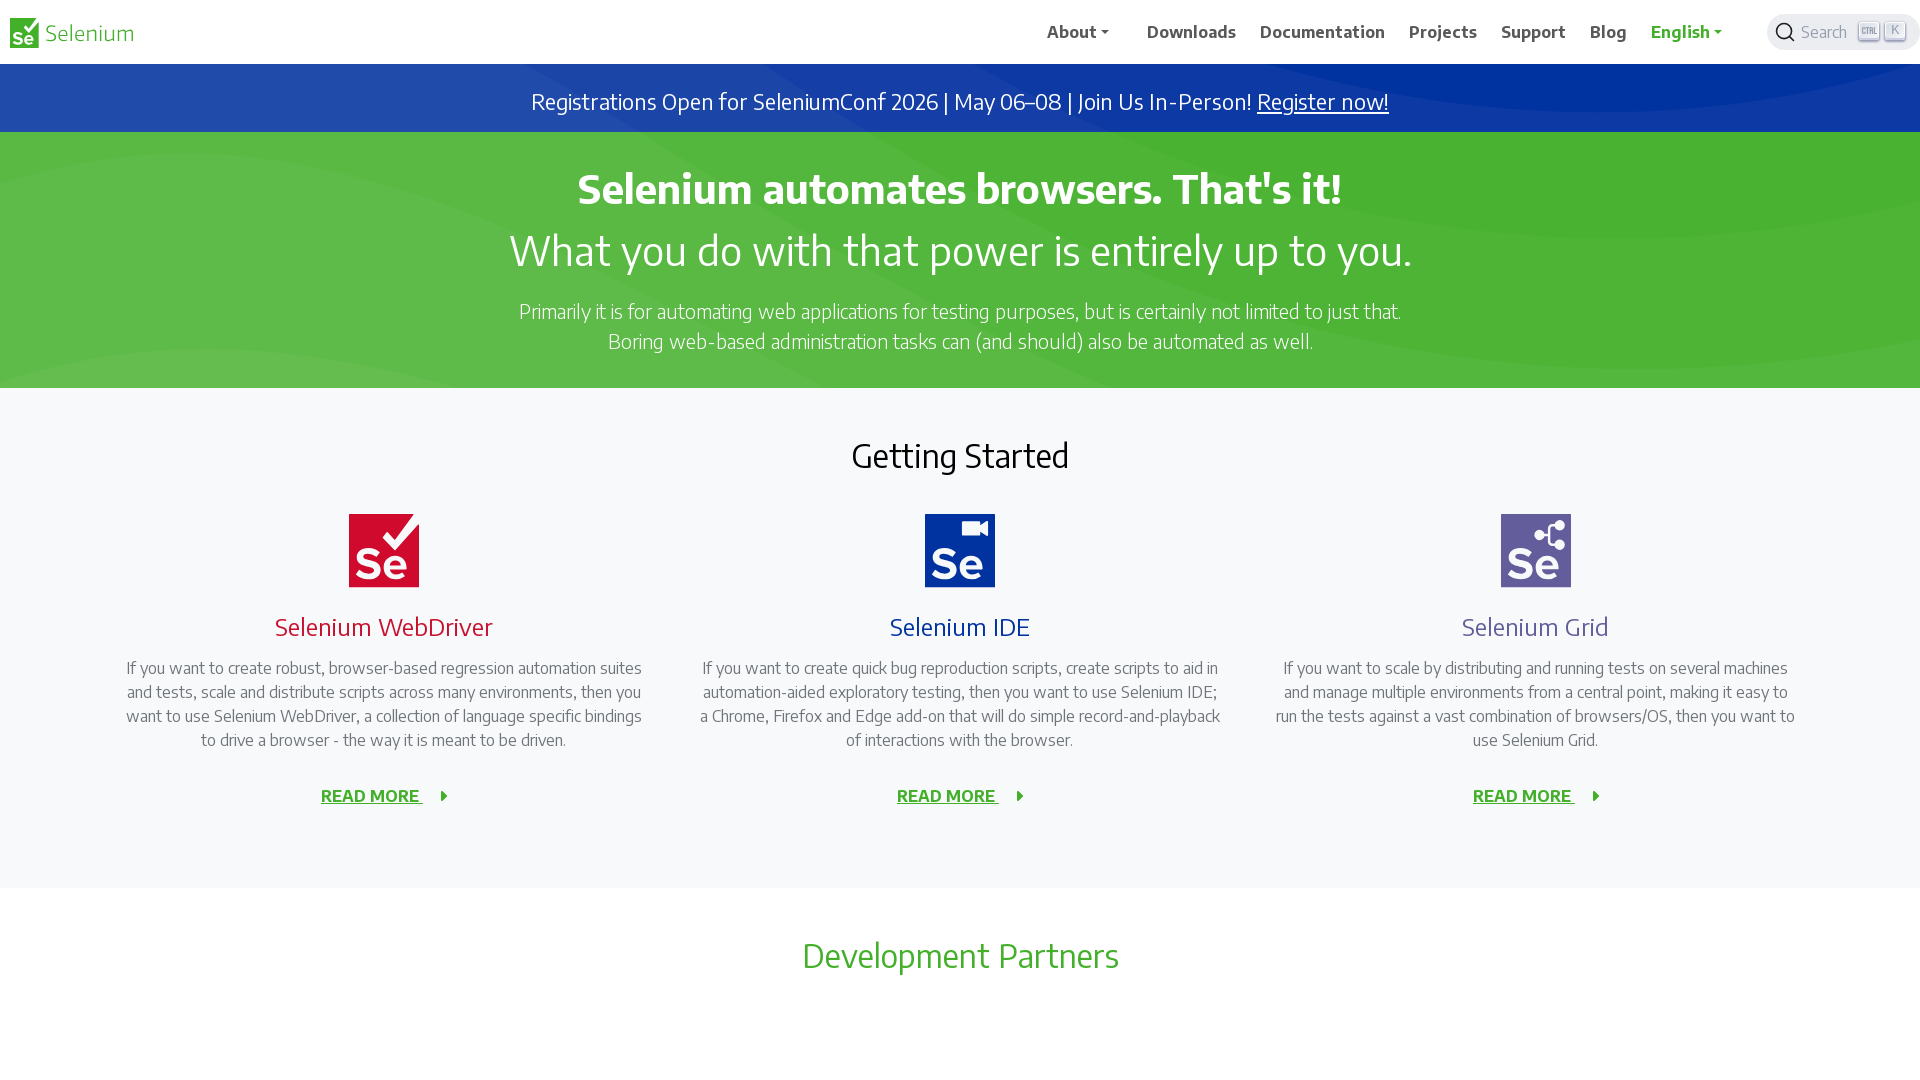